Tests various keyboard actions including Enter, Backspace, Space, and Escape key presses

Starting URL: https://the-internet.herokuapp.com/key_presses

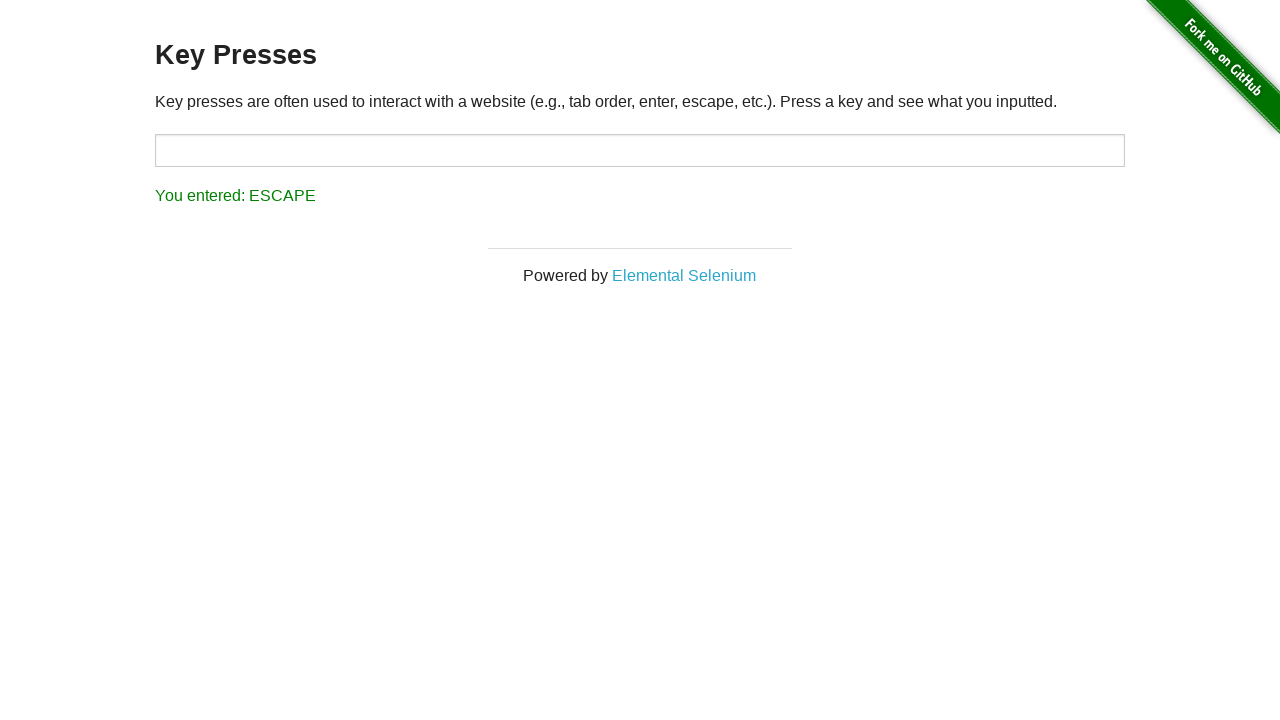

Pressed Enter key
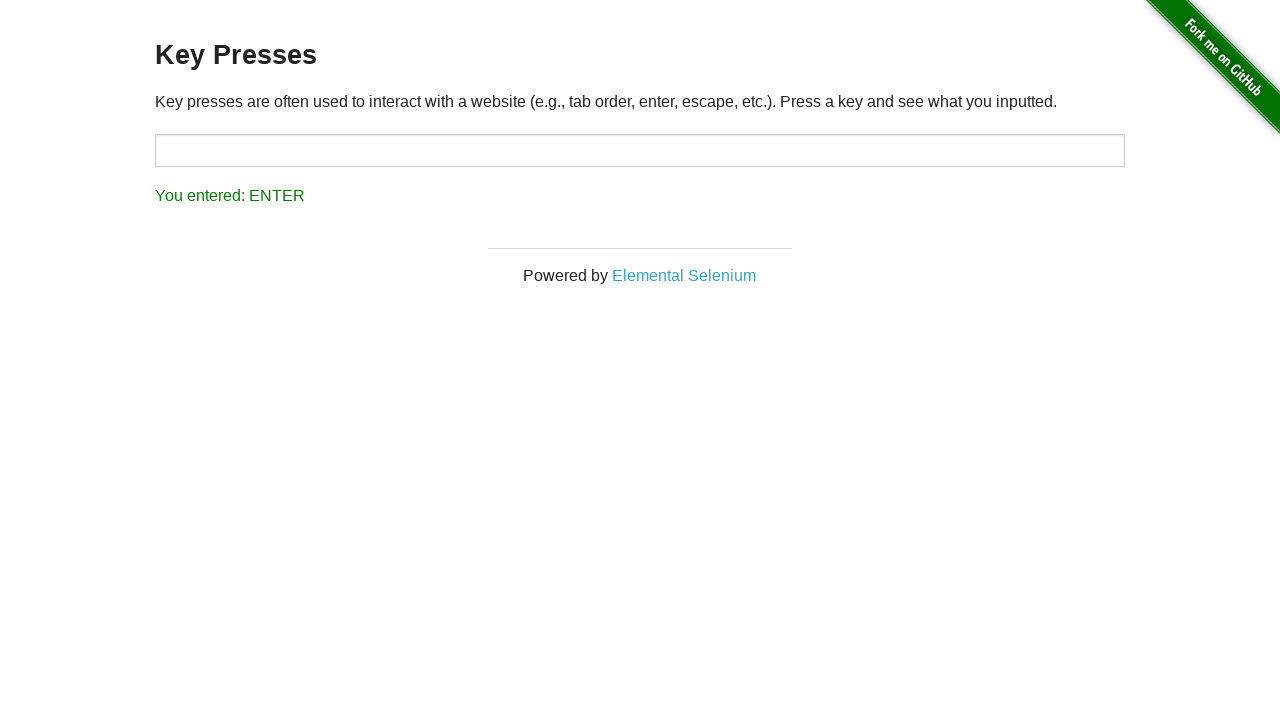

Waited 1 second after Enter key press
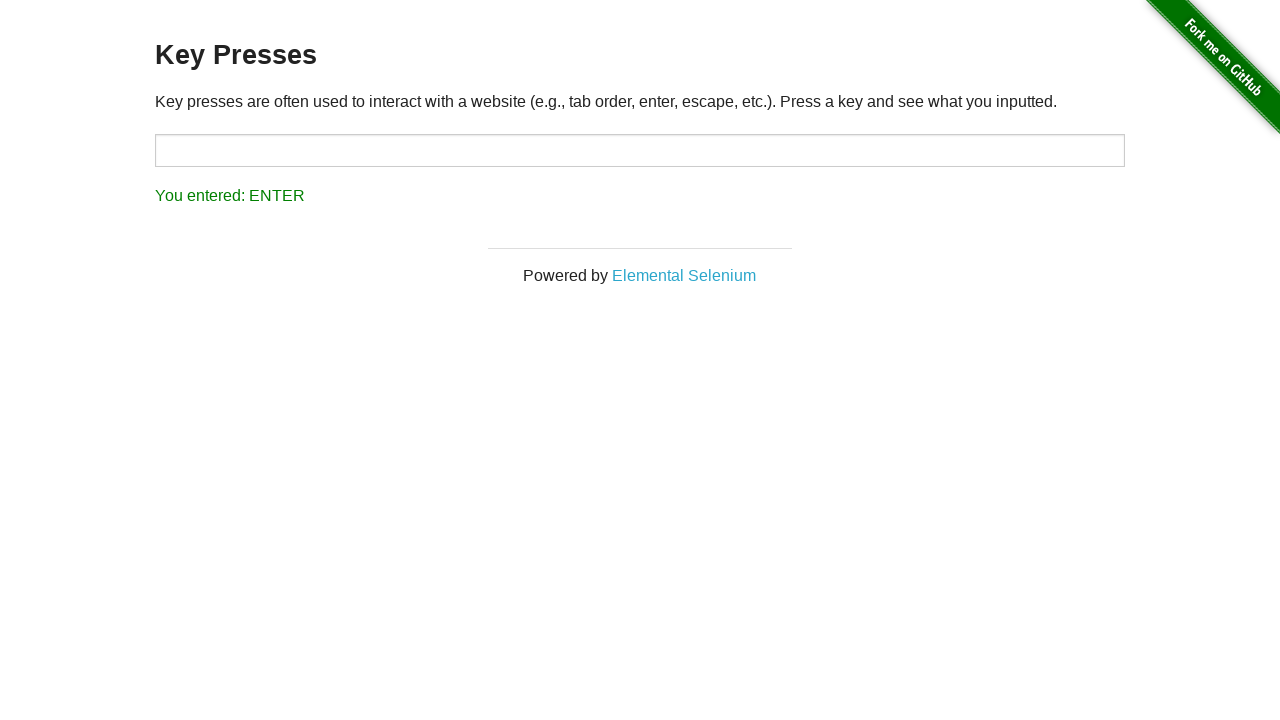

Pressed Backspace key
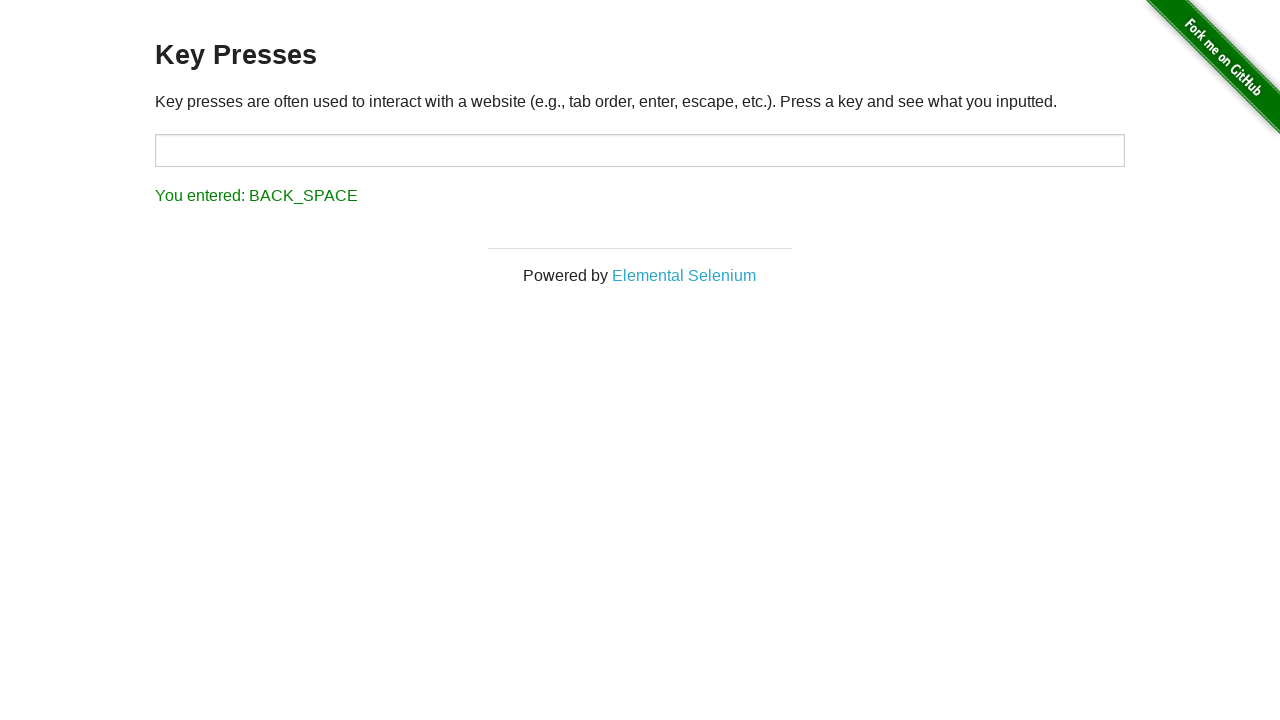

Waited 1 second after Backspace key press
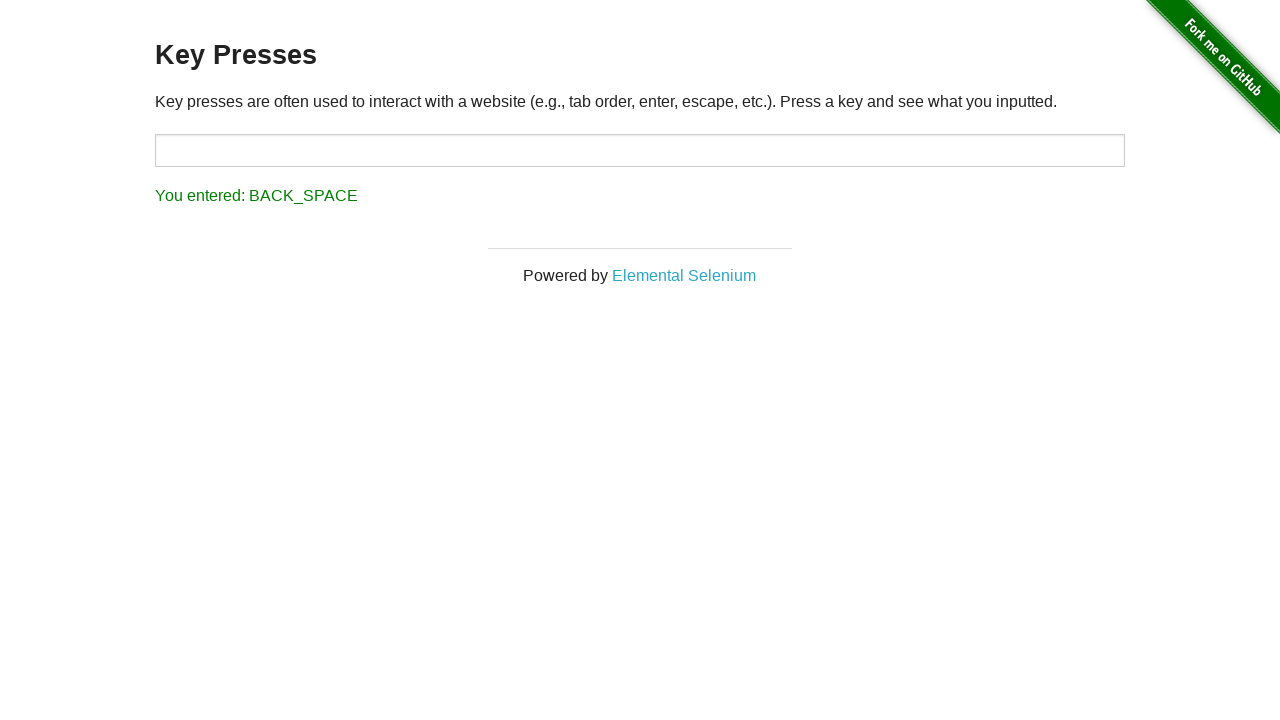

Pressed Space key
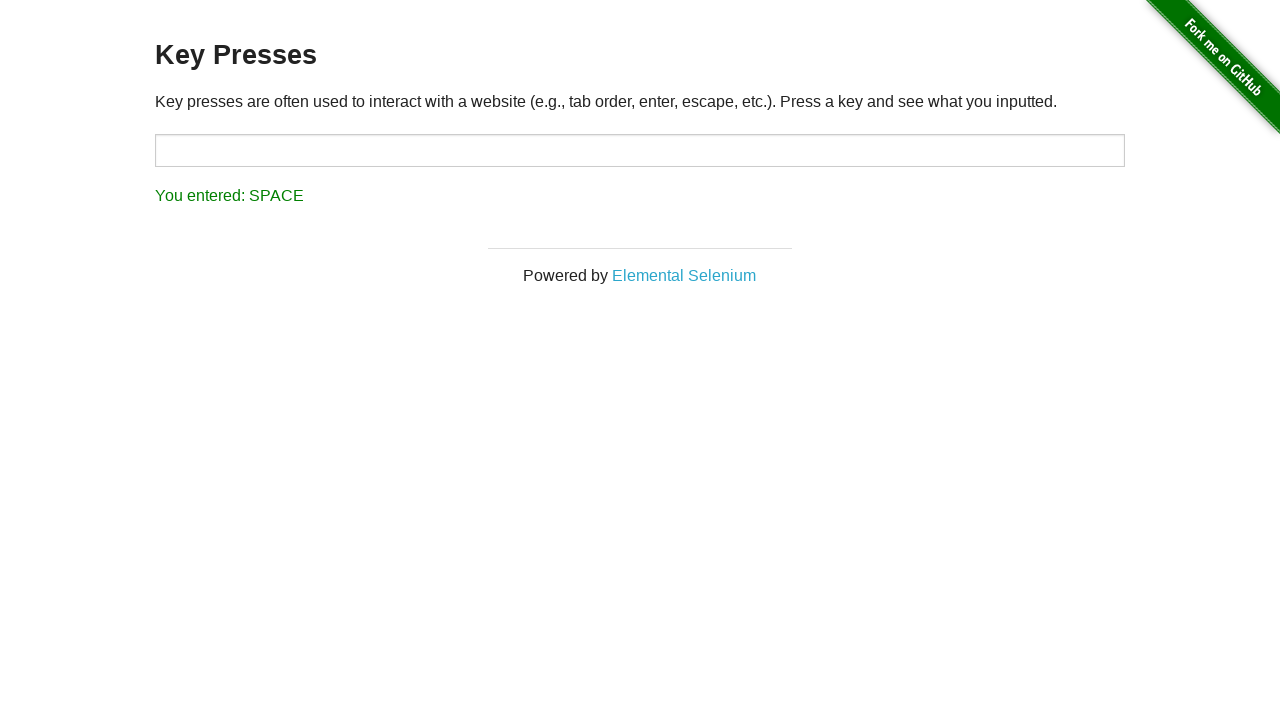

Waited 1 second after Space key press
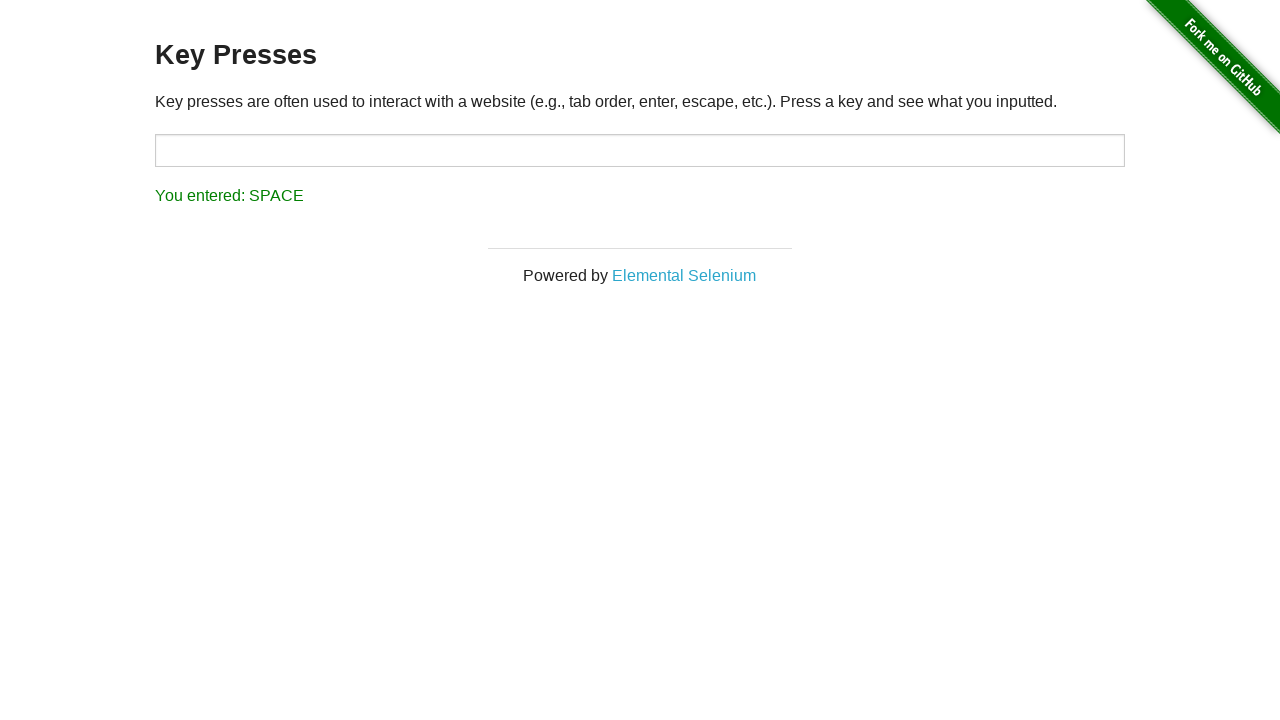

Pressed Escape key
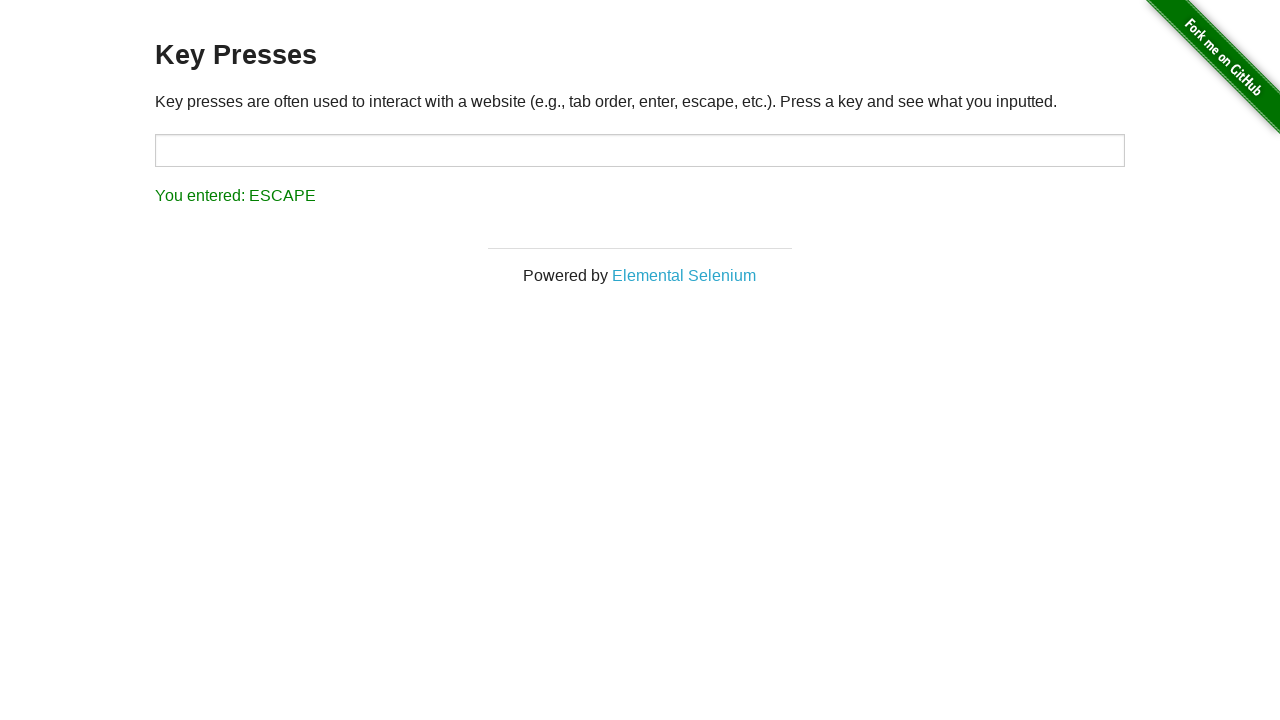

Waited 1 second after Escape key press
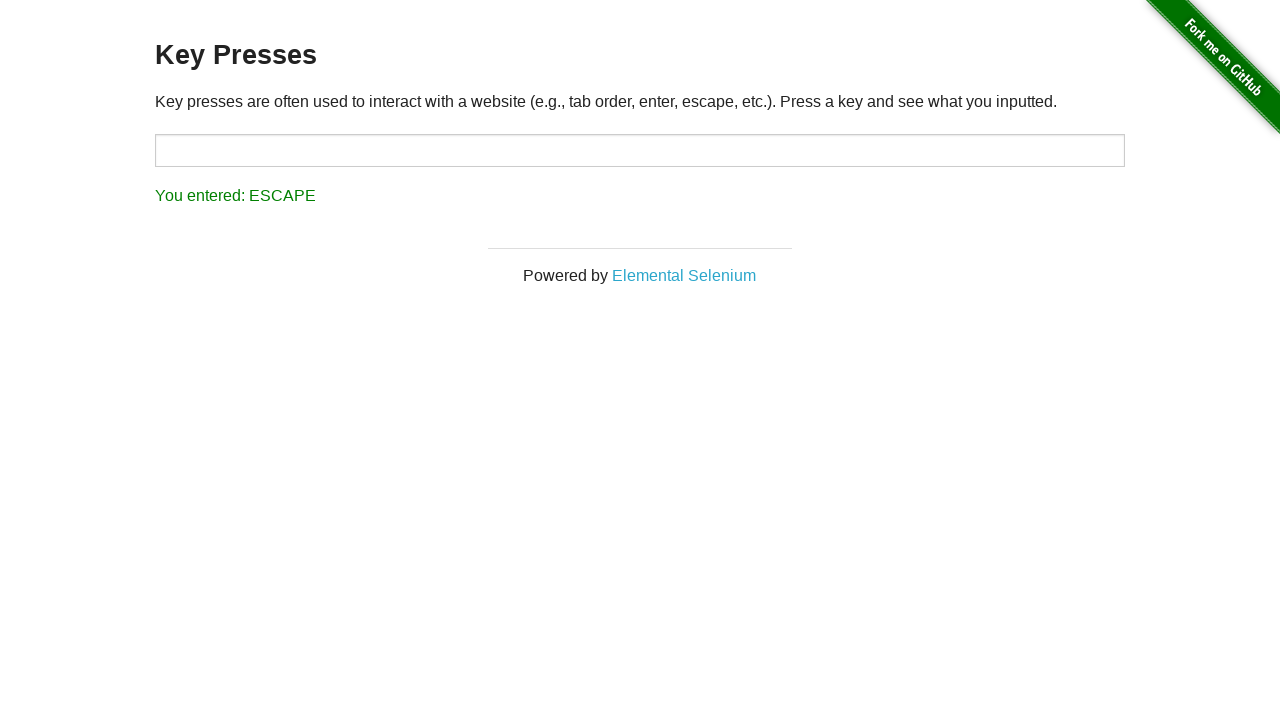

Pressed Enter key again
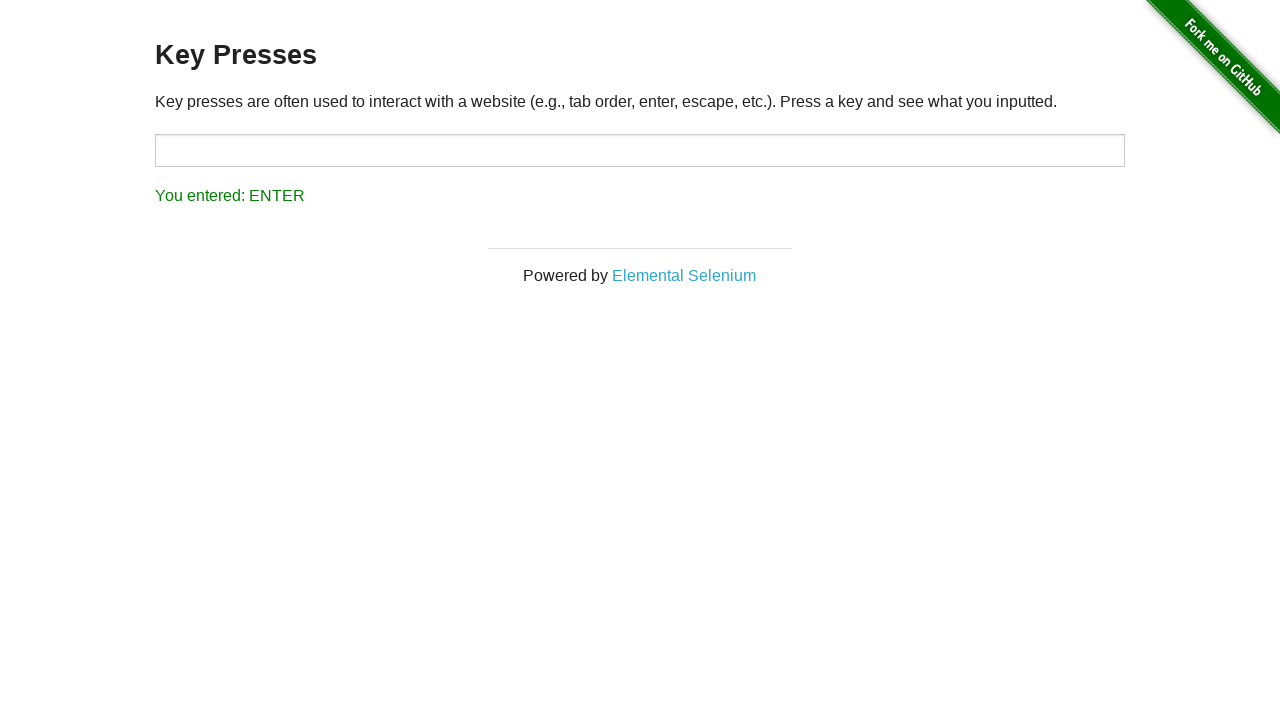

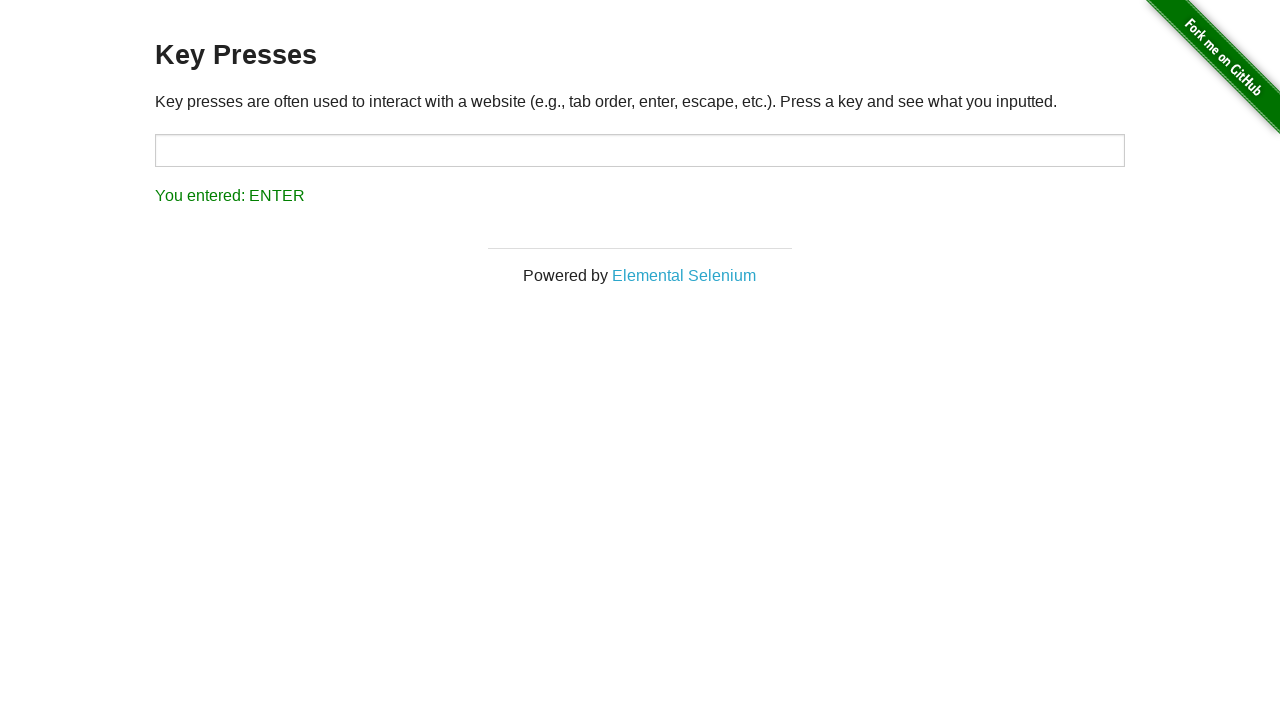